Tests checkbox functionality on W3C ARIA practices example page by clicking a button and then clicking all unchecked checkboxes to check them.

Starting URL: https://www.w3.org/TR/2019/NOTE-wai-aria-practices-1.1-20190814/examples/checkbox/checkbox-1/checkbox-1.html

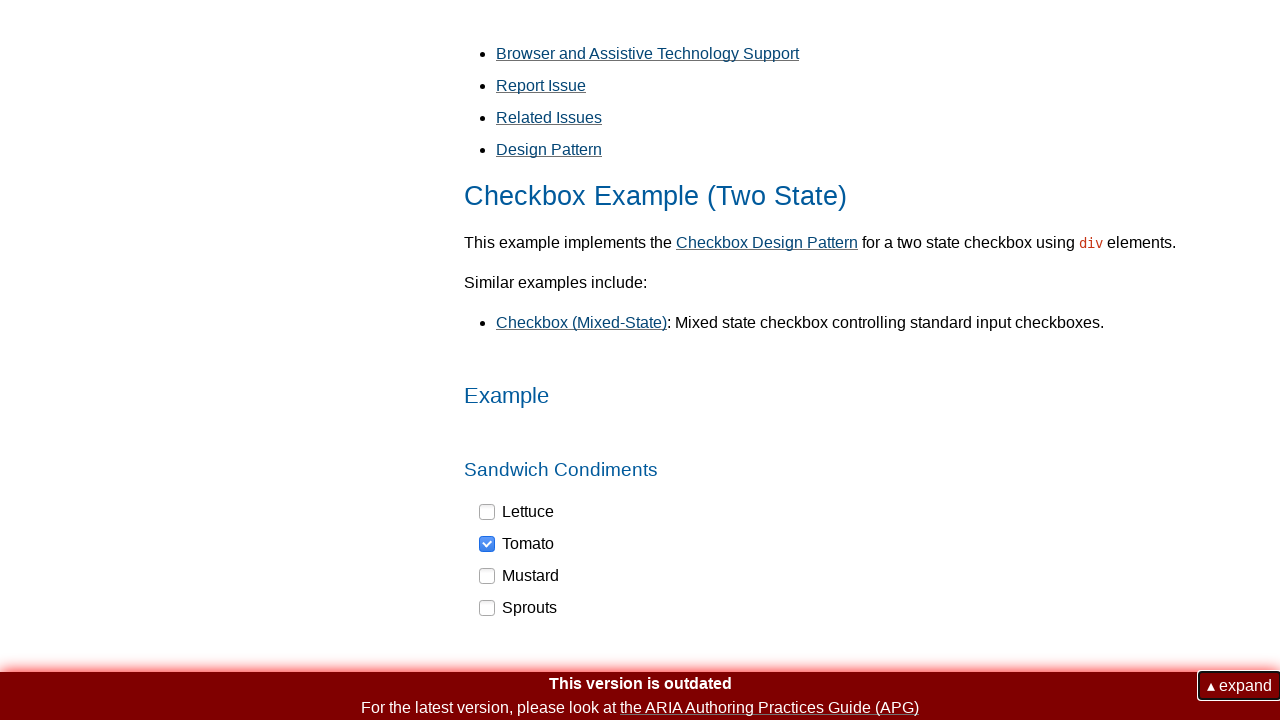

Clicked button to activate checkbox group at (1240, 686) on xpath=//button
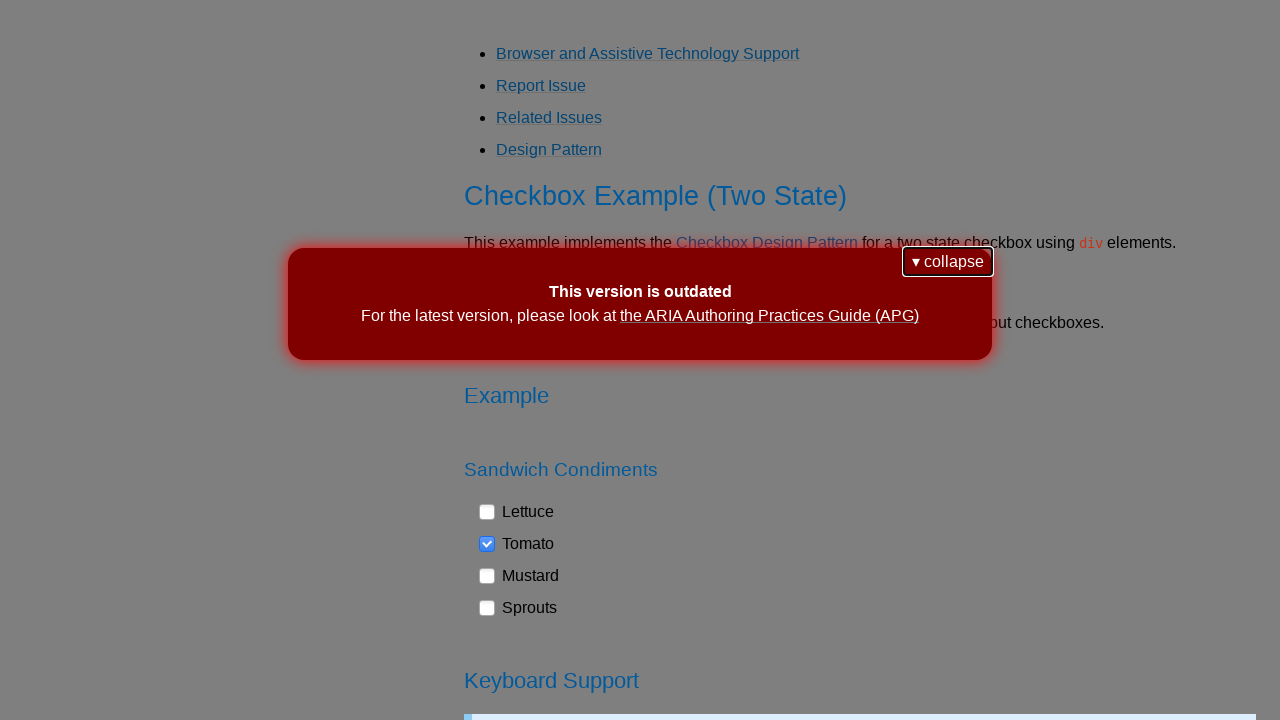

Checkboxes are now available
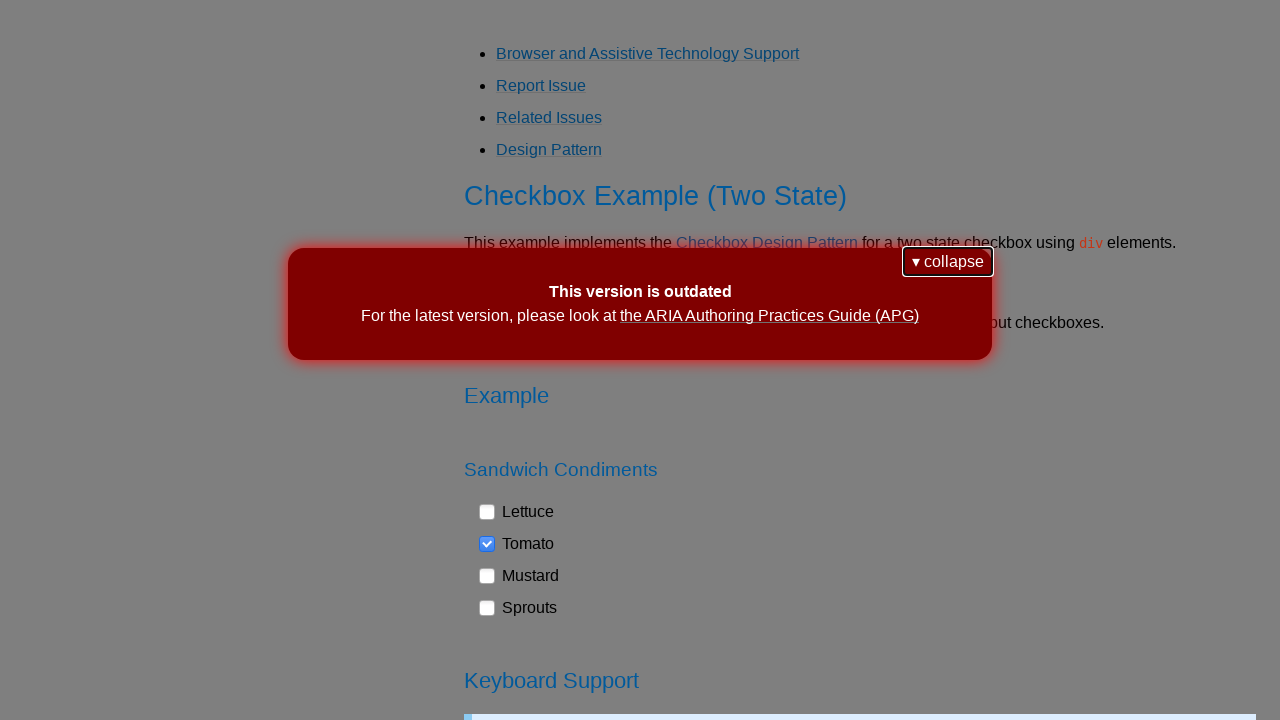

Located all checkbox elements
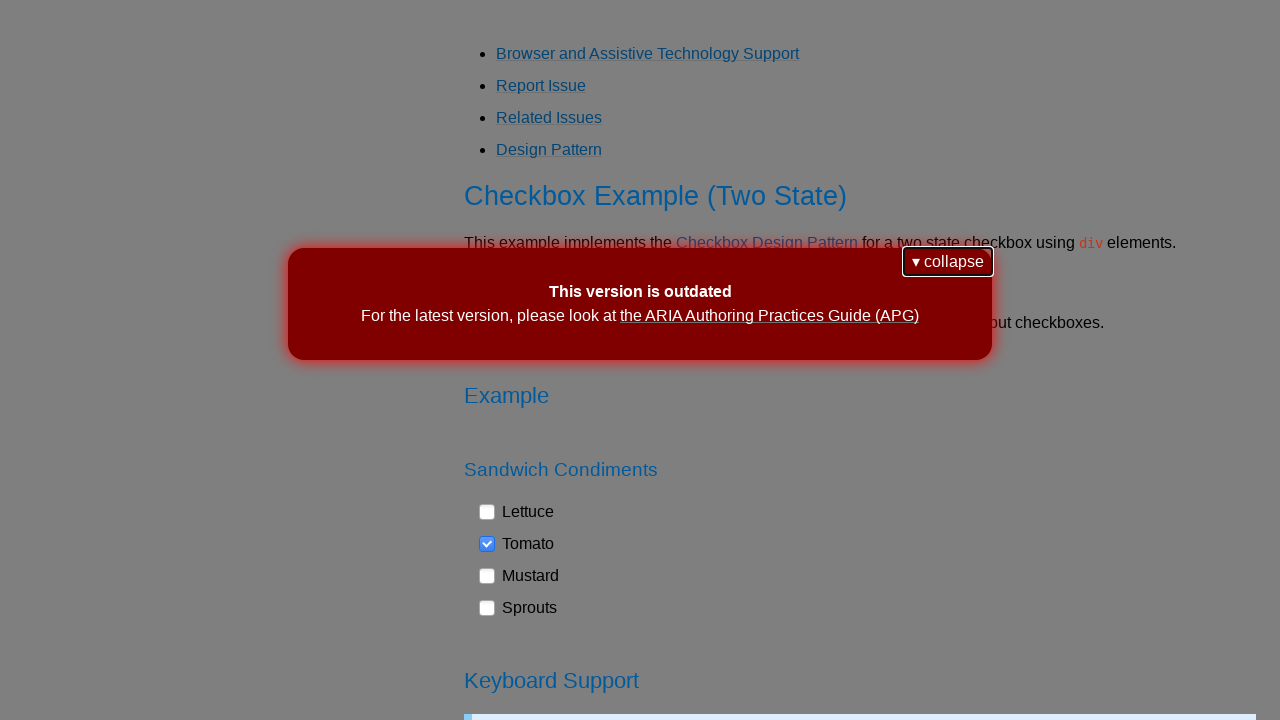

Found 4 checkboxes on the page
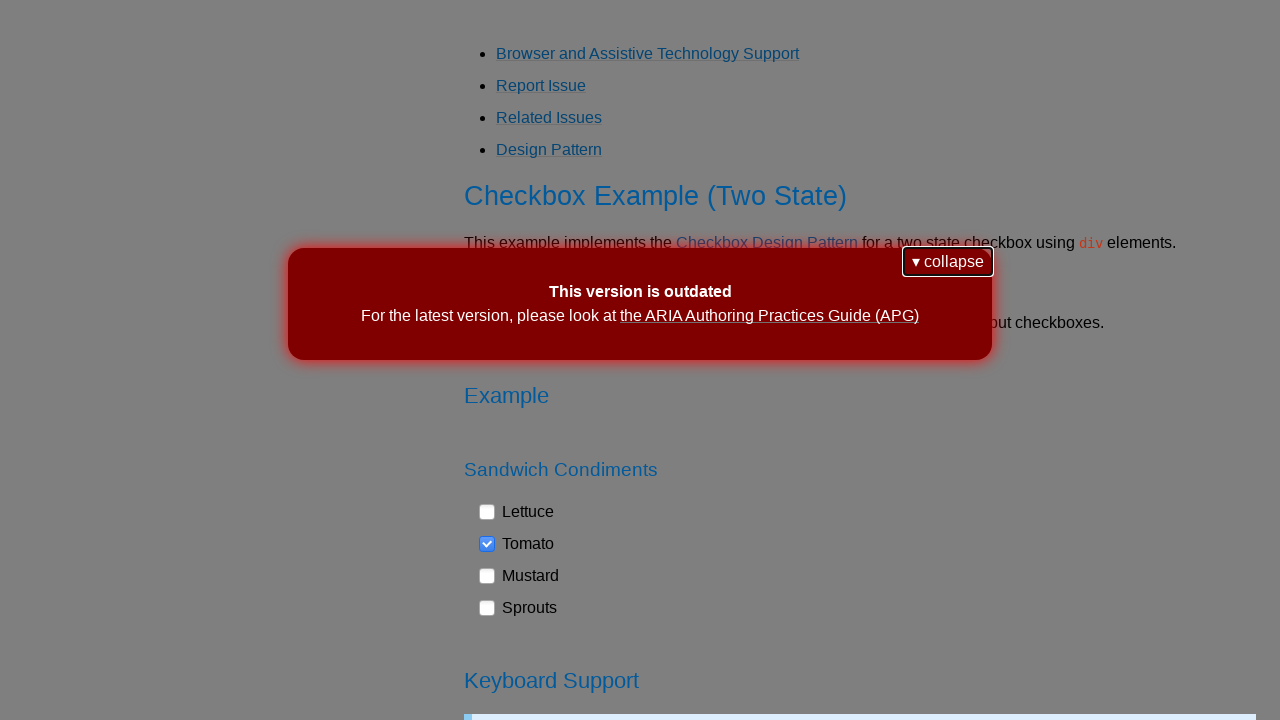

Retrieved checkbox 1 of 4
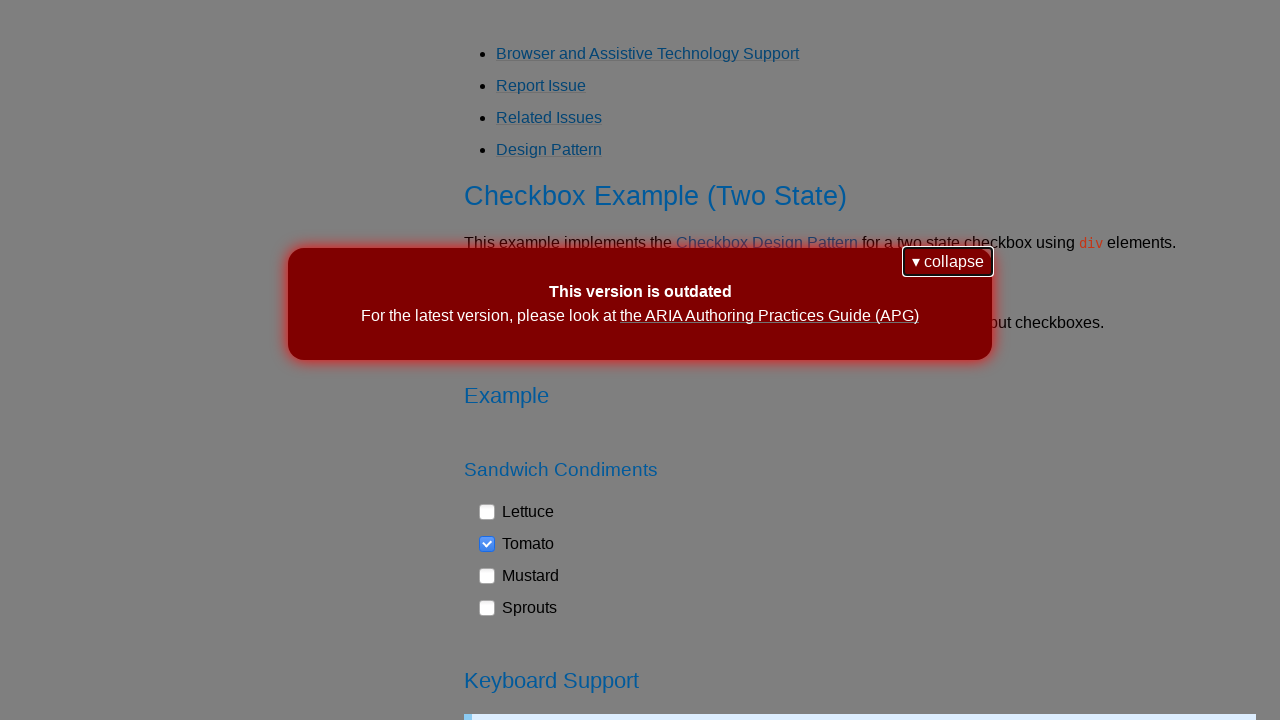

Clicked unchecked checkbox 1 to check it at (517, 512) on div[role='checkbox'] >> nth=0
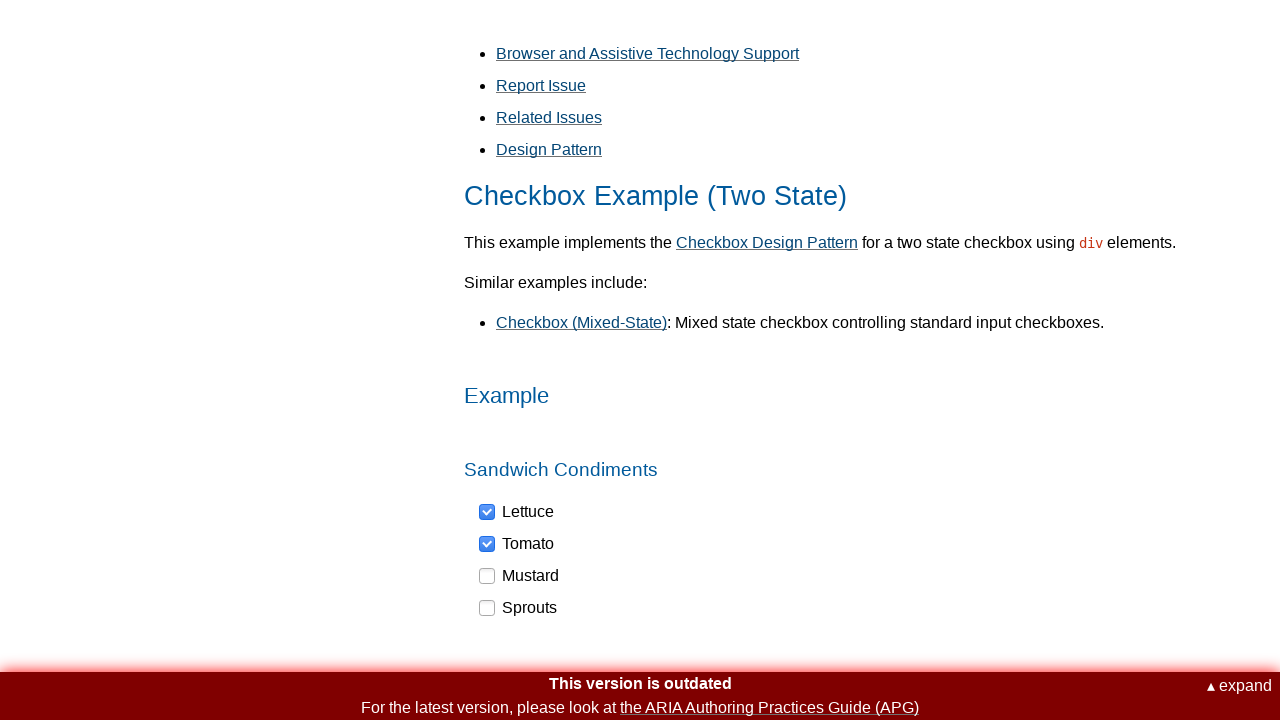

Retrieved checkbox 2 of 4
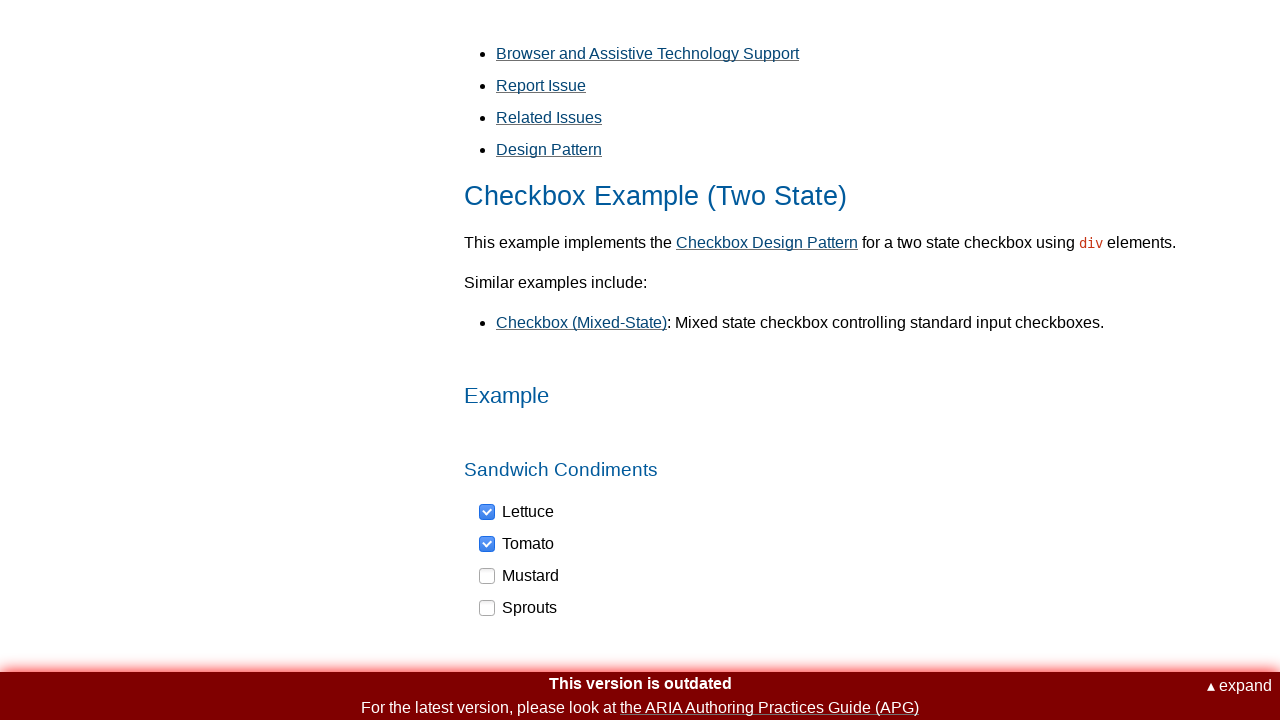

Retrieved checkbox 3 of 4
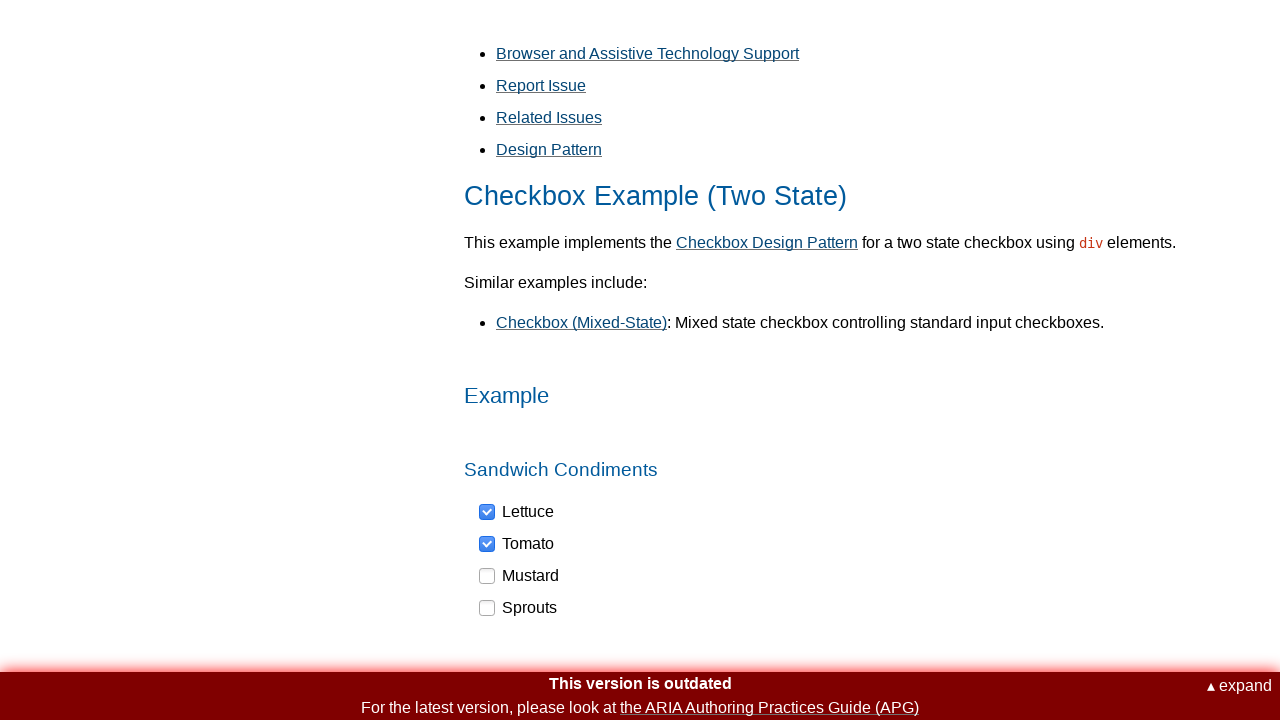

Clicked unchecked checkbox 3 to check it at (520, 576) on div[role='checkbox'] >> nth=2
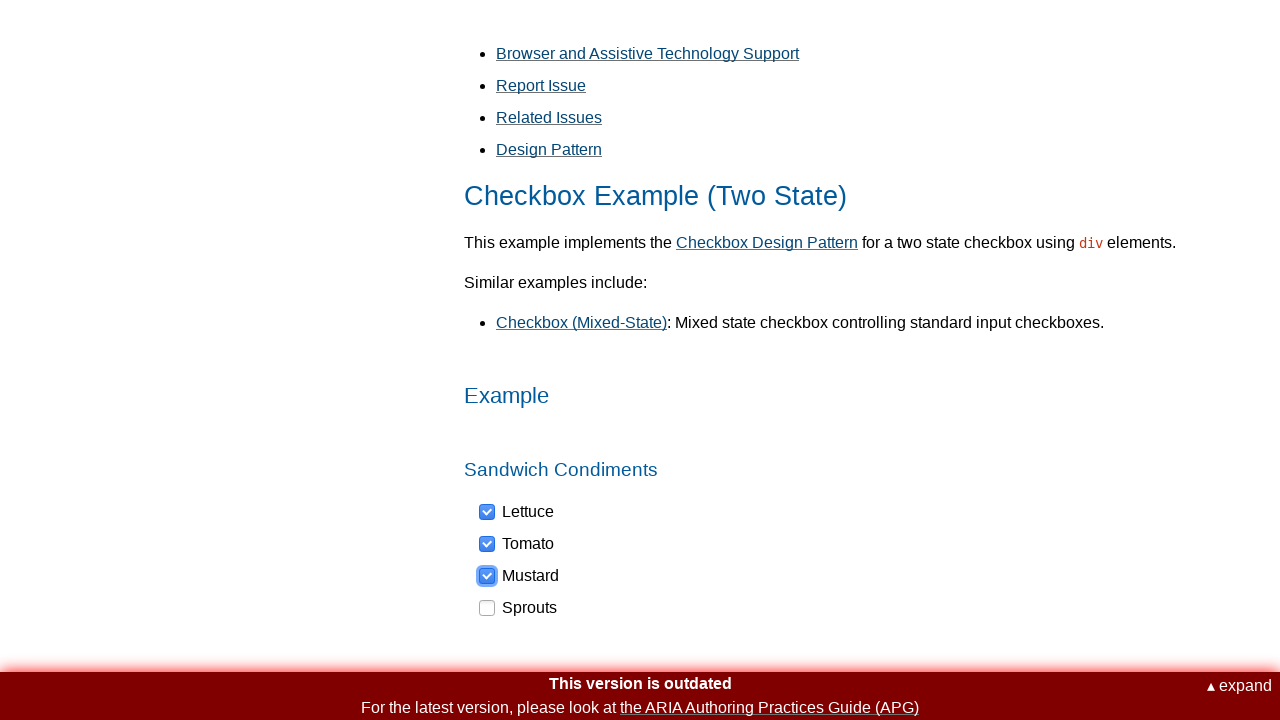

Retrieved checkbox 4 of 4
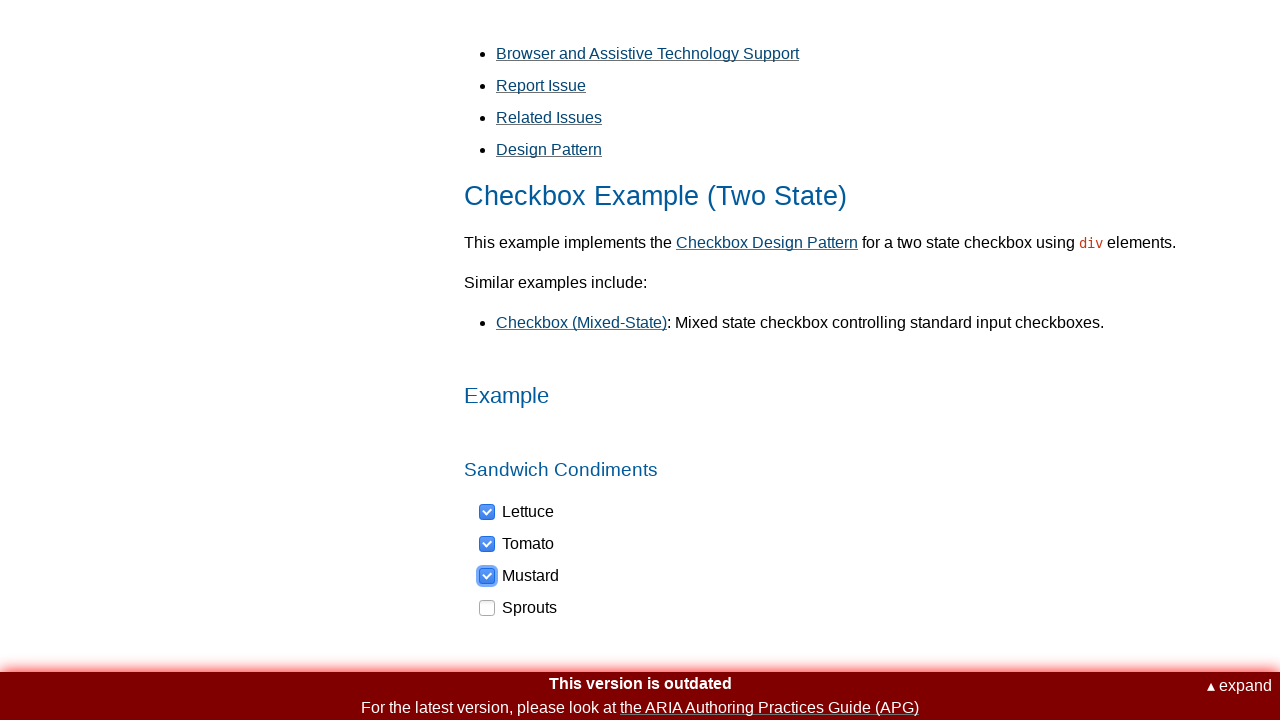

Clicked unchecked checkbox 4 to check it at (519, 608) on div[role='checkbox'] >> nth=3
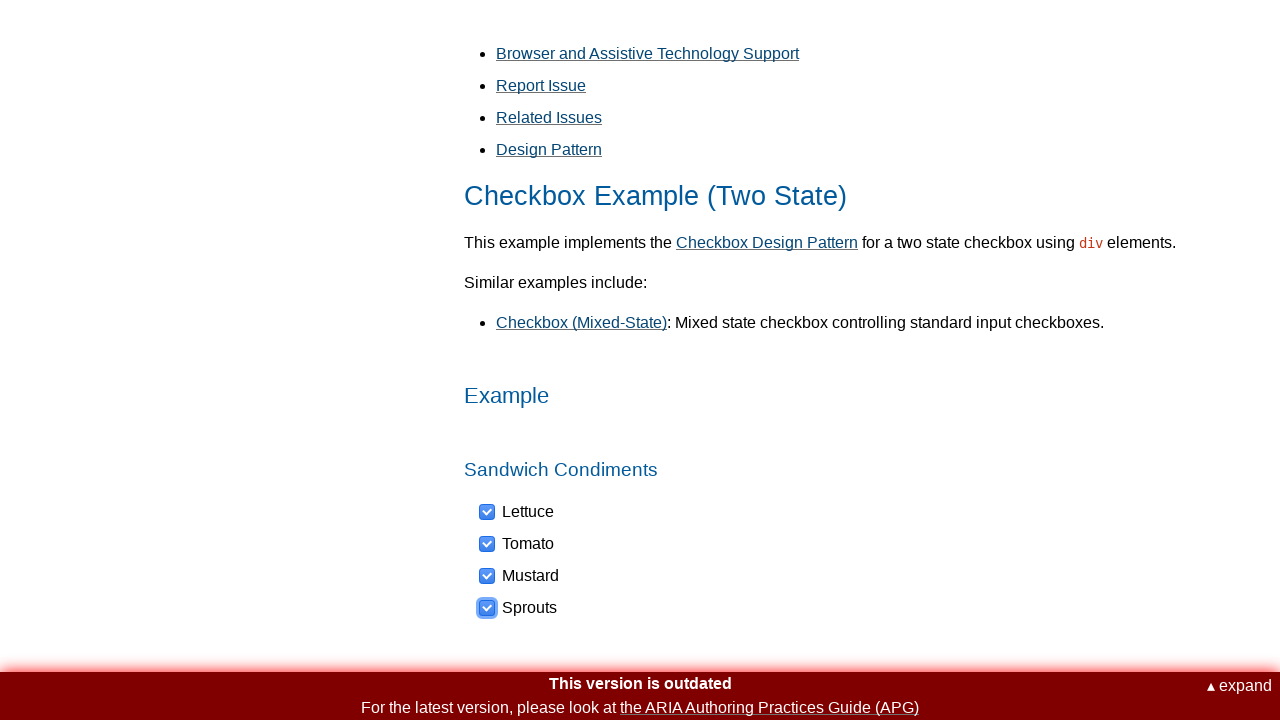

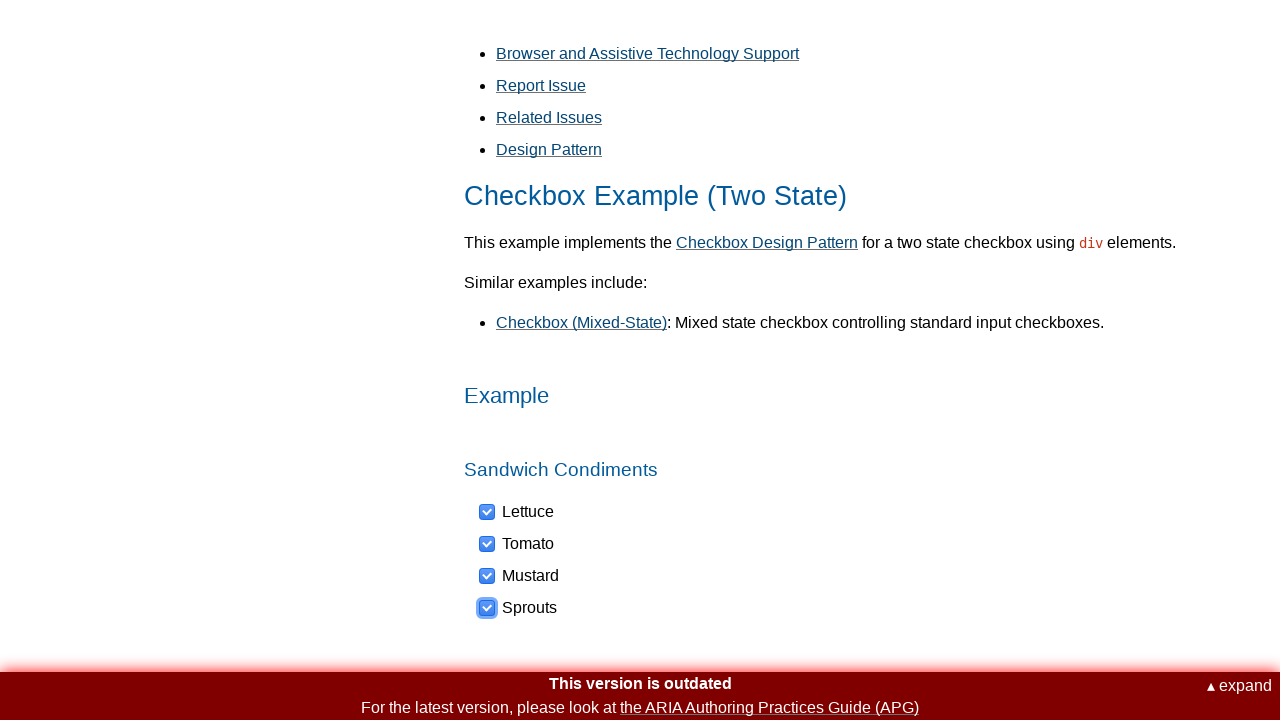